Tests data table sorting in descending order by clicking the dues column header twice and verifying the values are sorted descending (table without semantic class attributes)

Starting URL: http://the-internet.herokuapp.com/tables

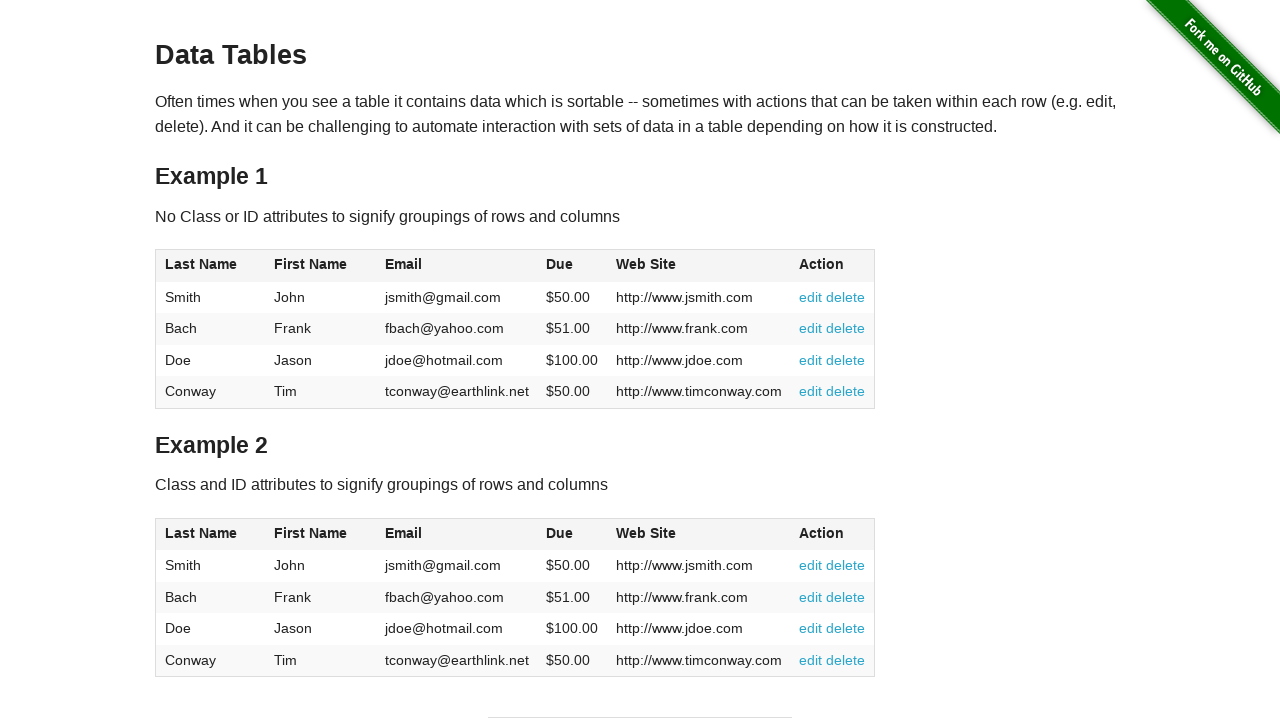

Clicked dues column header to sort ascending at (572, 266) on #table1 thead tr th:nth-of-type(4)
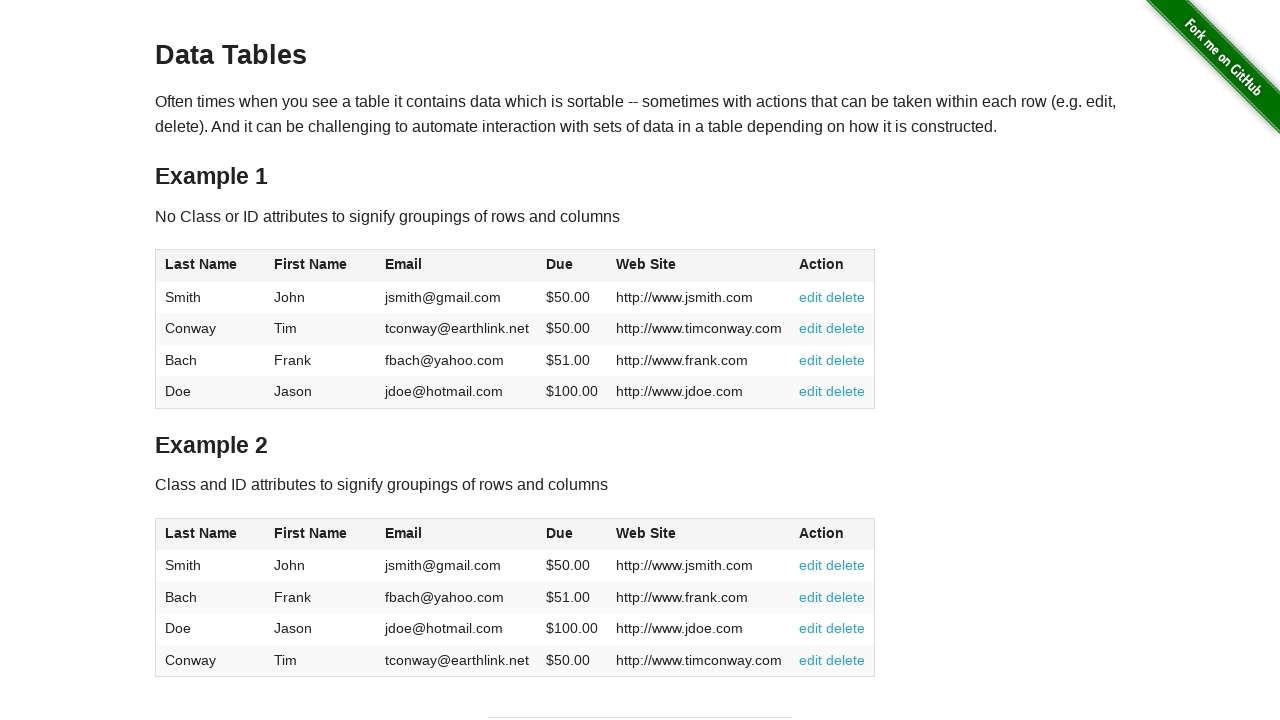

Clicked dues column header again to sort descending at (572, 266) on #table1 thead tr th:nth-of-type(4)
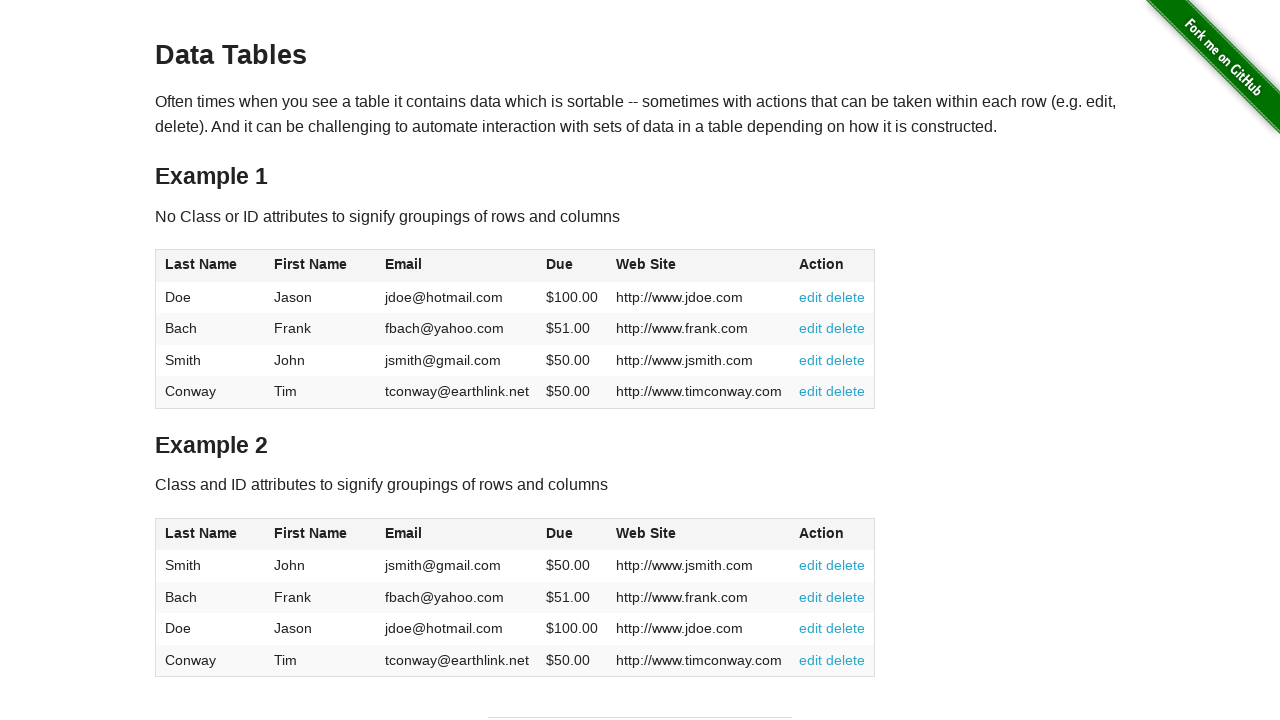

Data table cells loaded and displayed
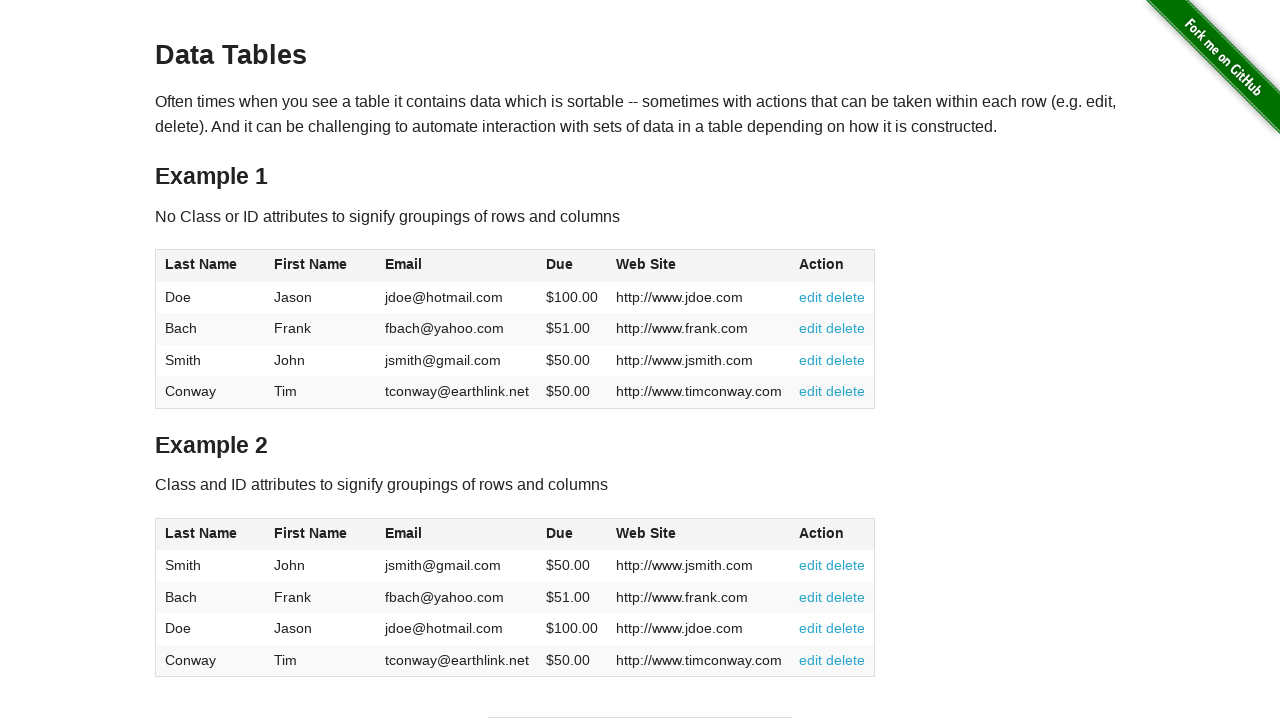

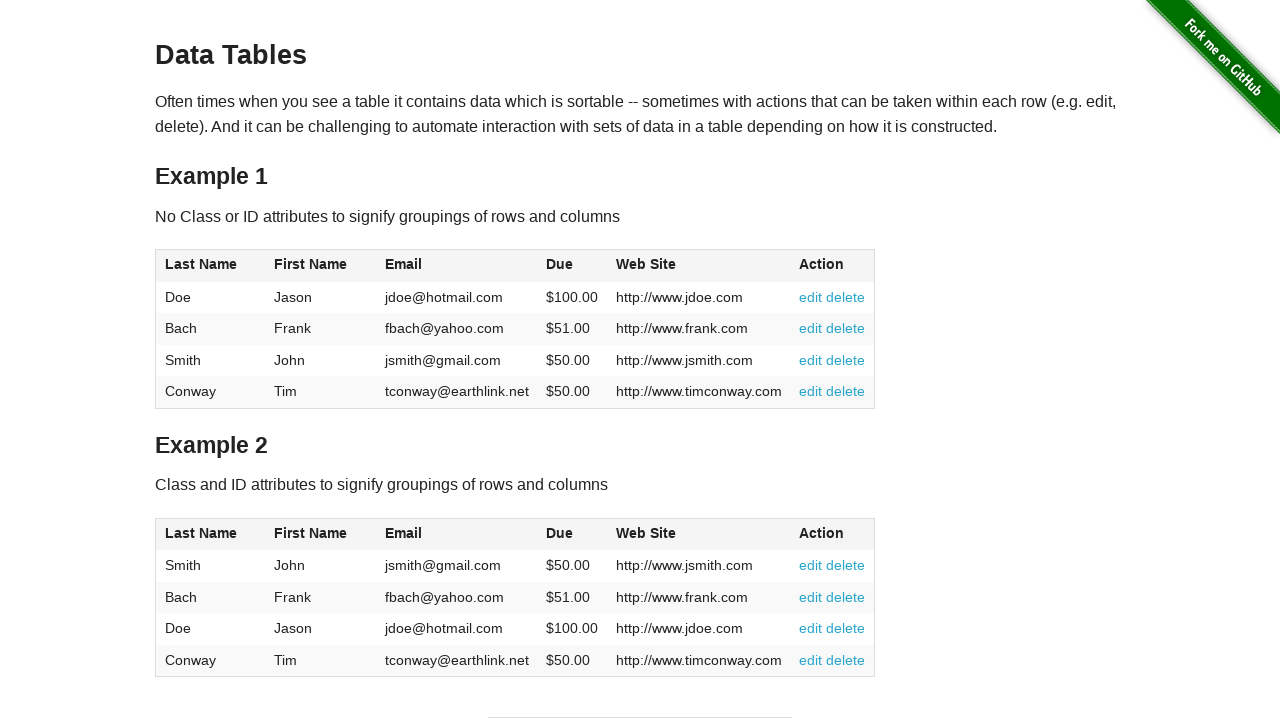